Tests sorting the Due column using semantic class selectors on the second table, clicking the dues header and verifying sort order

Starting URL: http://the-internet.herokuapp.com/tables

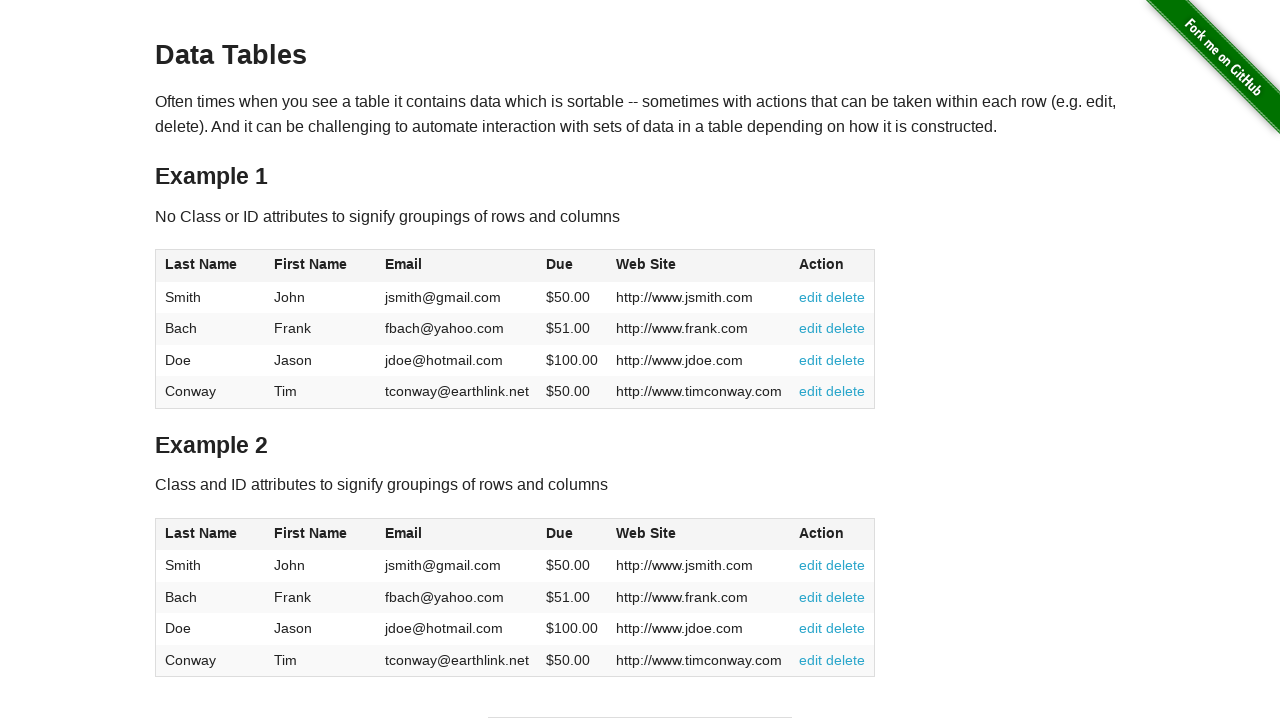

Clicked the Due column header in the second table to sort at (560, 533) on #table2 thead .dues
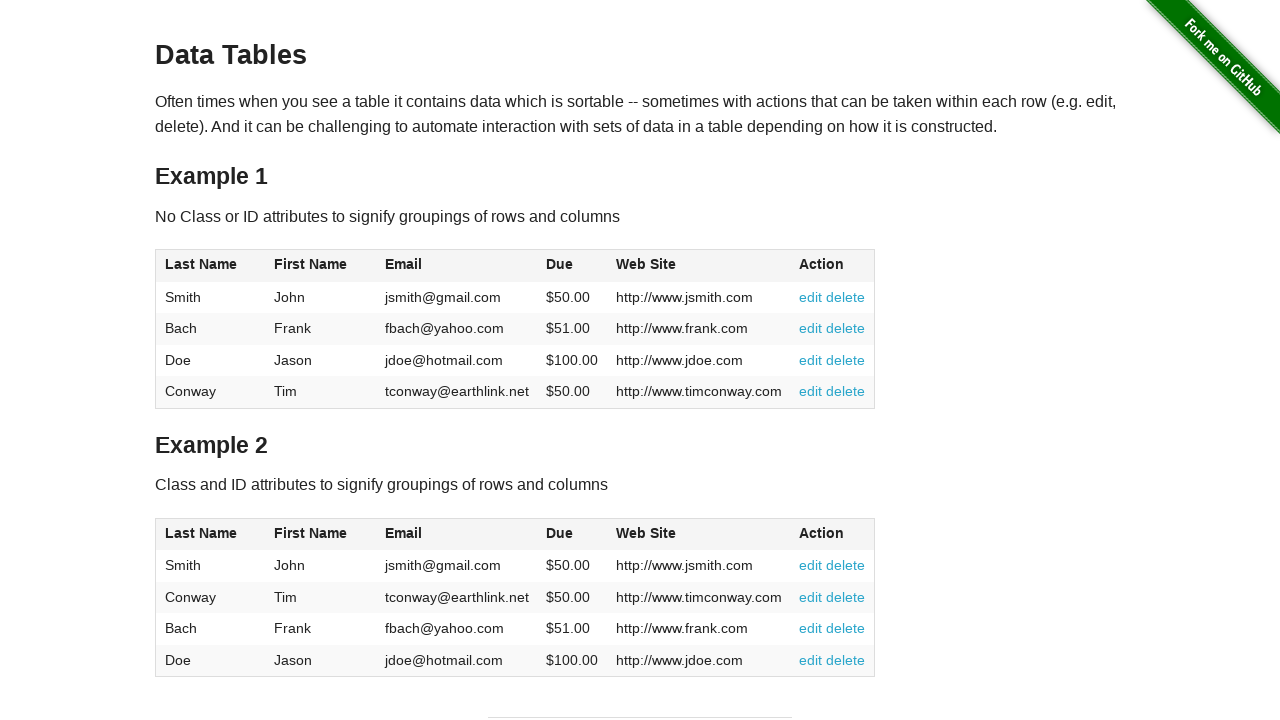

Verified table sorted and Due values are present in tbody
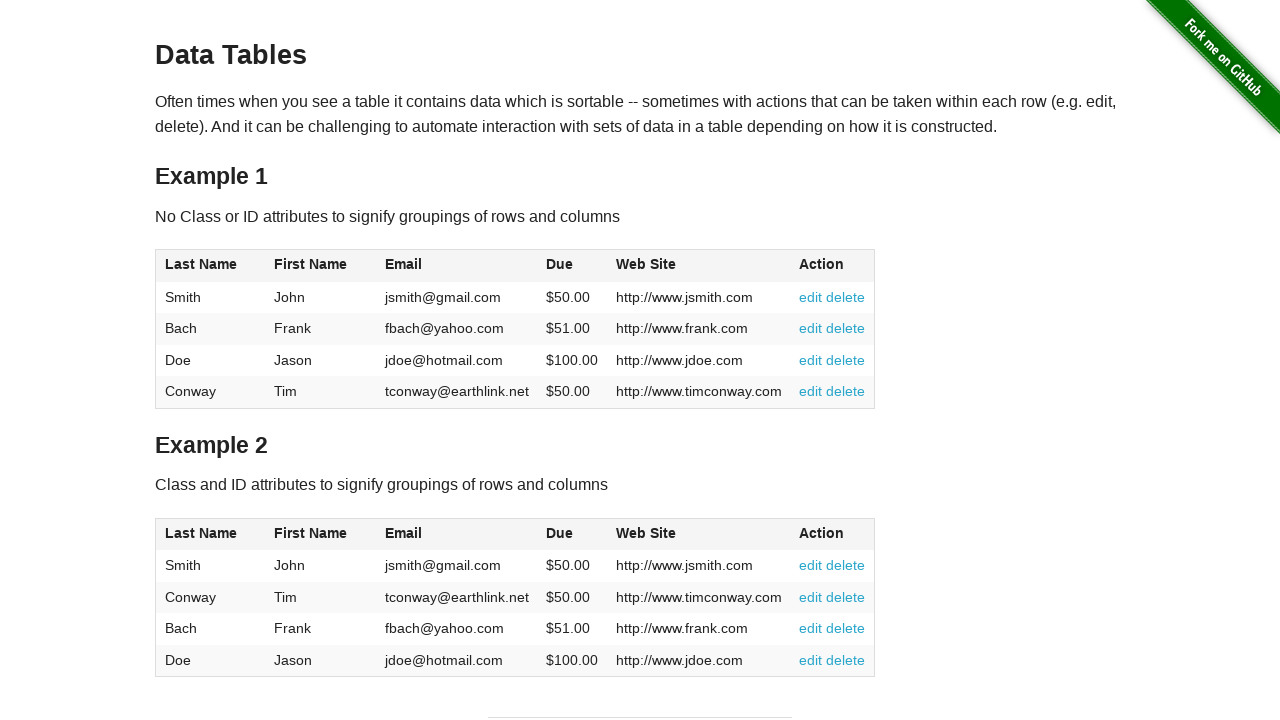

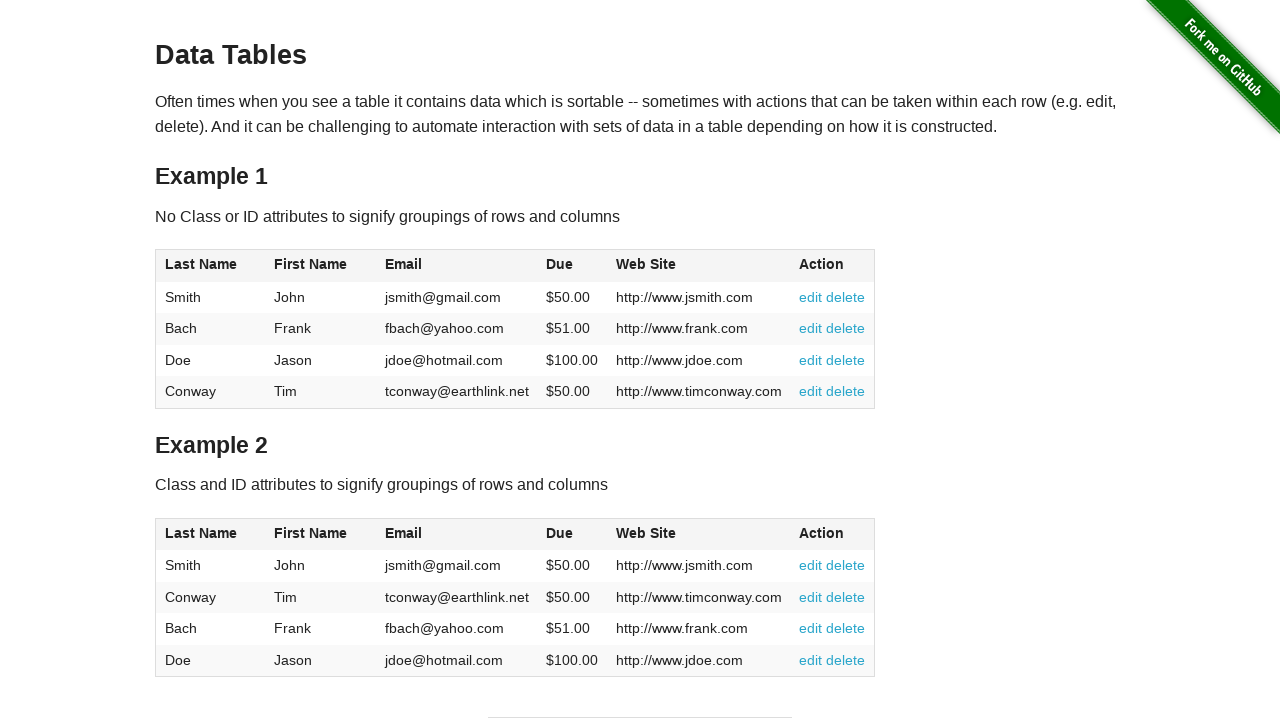